Tests that the currently applied filter link is highlighted with the selected class.

Starting URL: https://demo.playwright.dev/todomvc

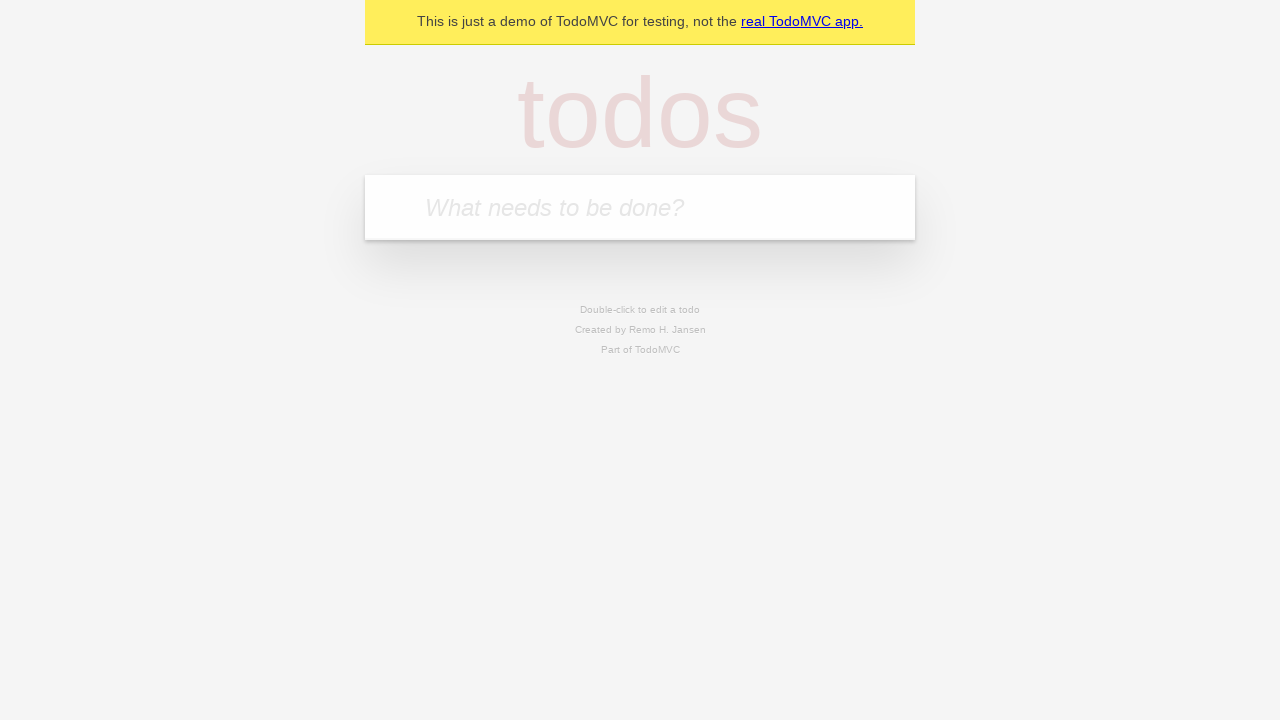

Filled todo input with 'buy some cheese' on internal:attr=[placeholder="What needs to be done?"i]
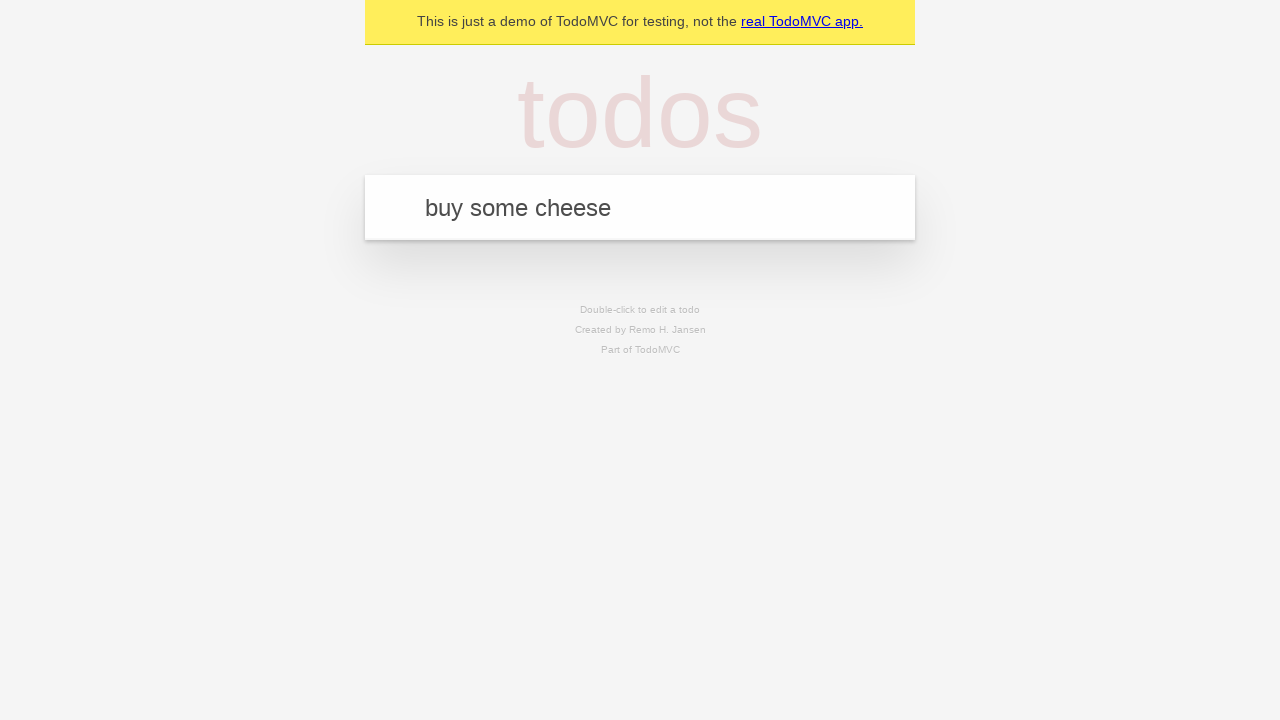

Pressed Enter to create first todo on internal:attr=[placeholder="What needs to be done?"i]
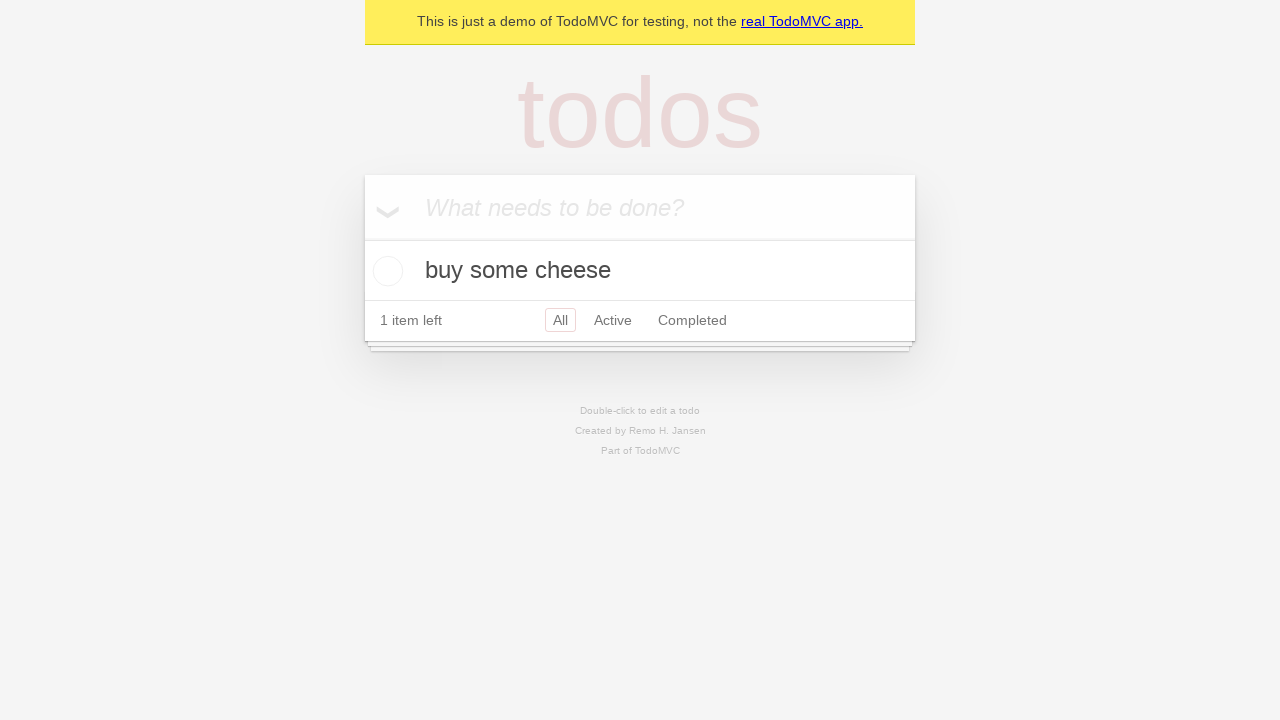

Filled todo input with 'feed the cat' on internal:attr=[placeholder="What needs to be done?"i]
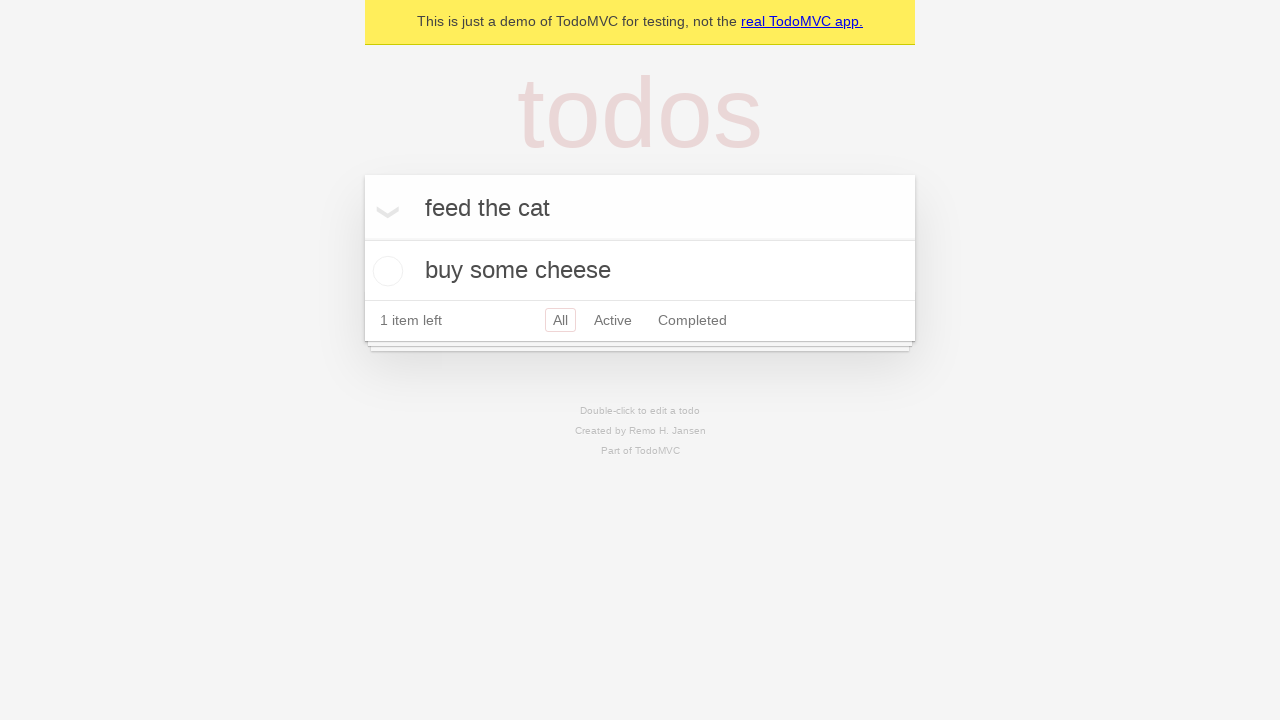

Pressed Enter to create second todo on internal:attr=[placeholder="What needs to be done?"i]
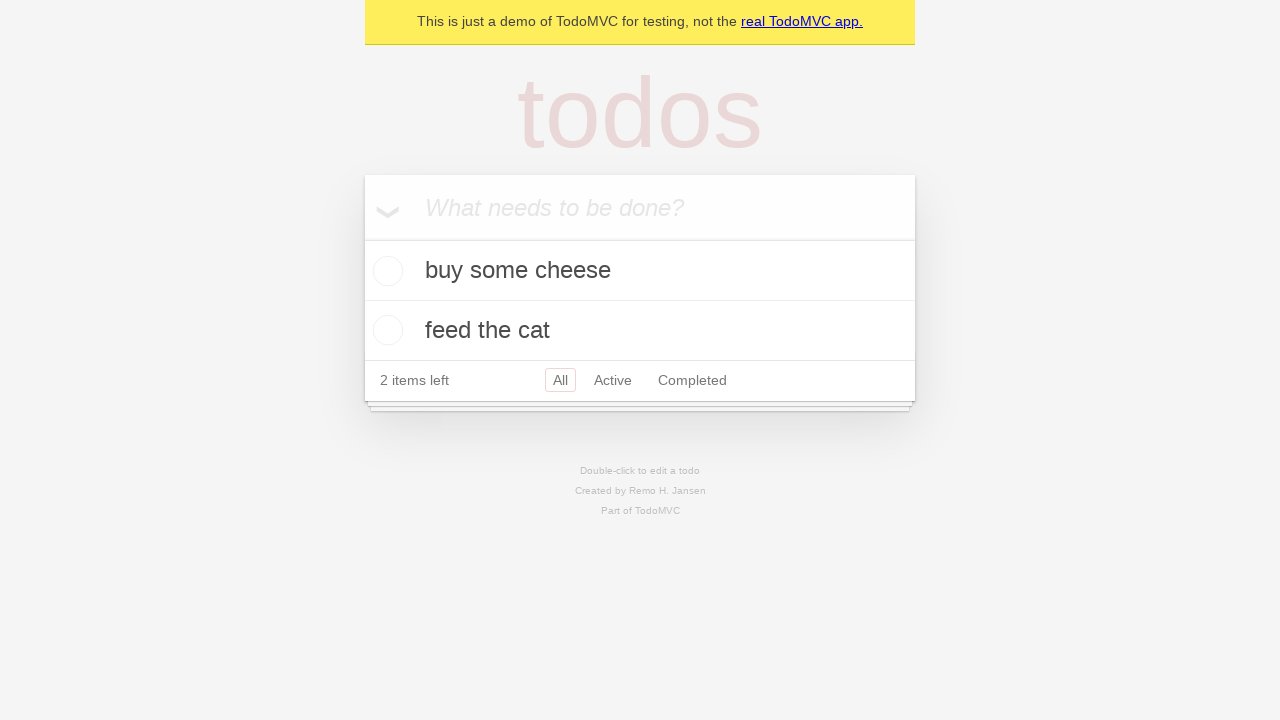

Filled todo input with 'book a doctors appointment' on internal:attr=[placeholder="What needs to be done?"i]
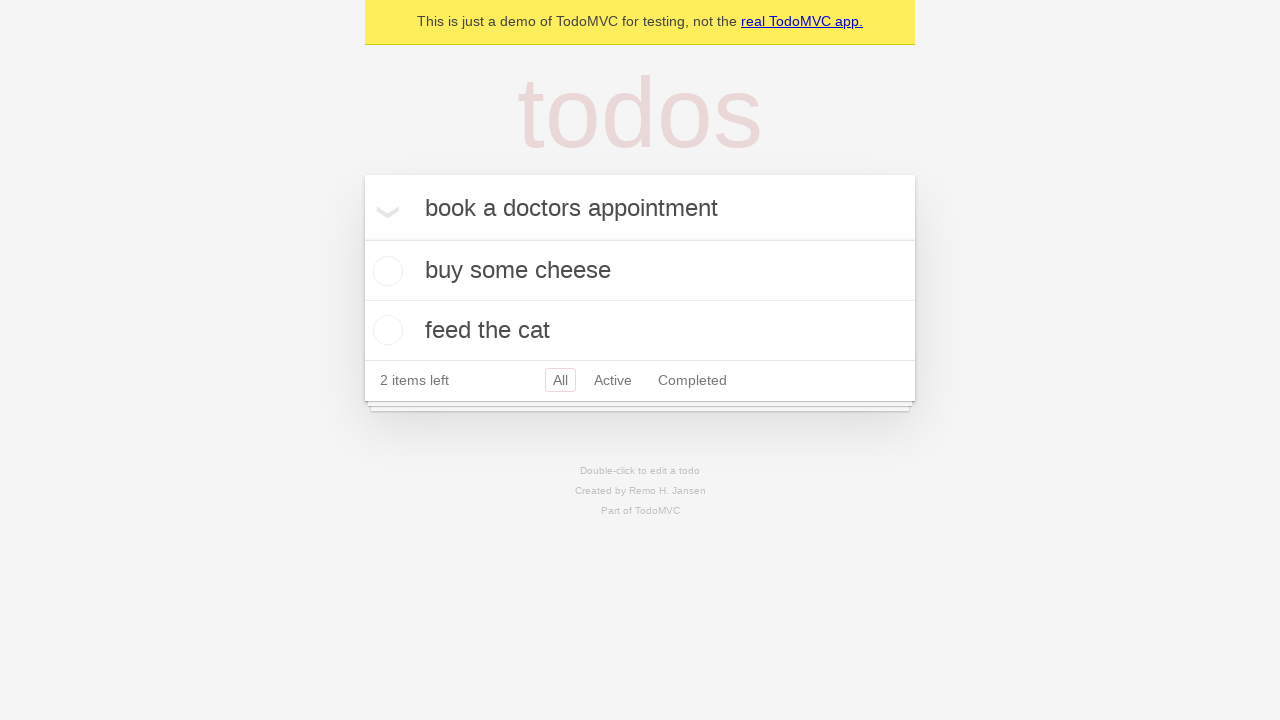

Pressed Enter to create third todo on internal:attr=[placeholder="What needs to be done?"i]
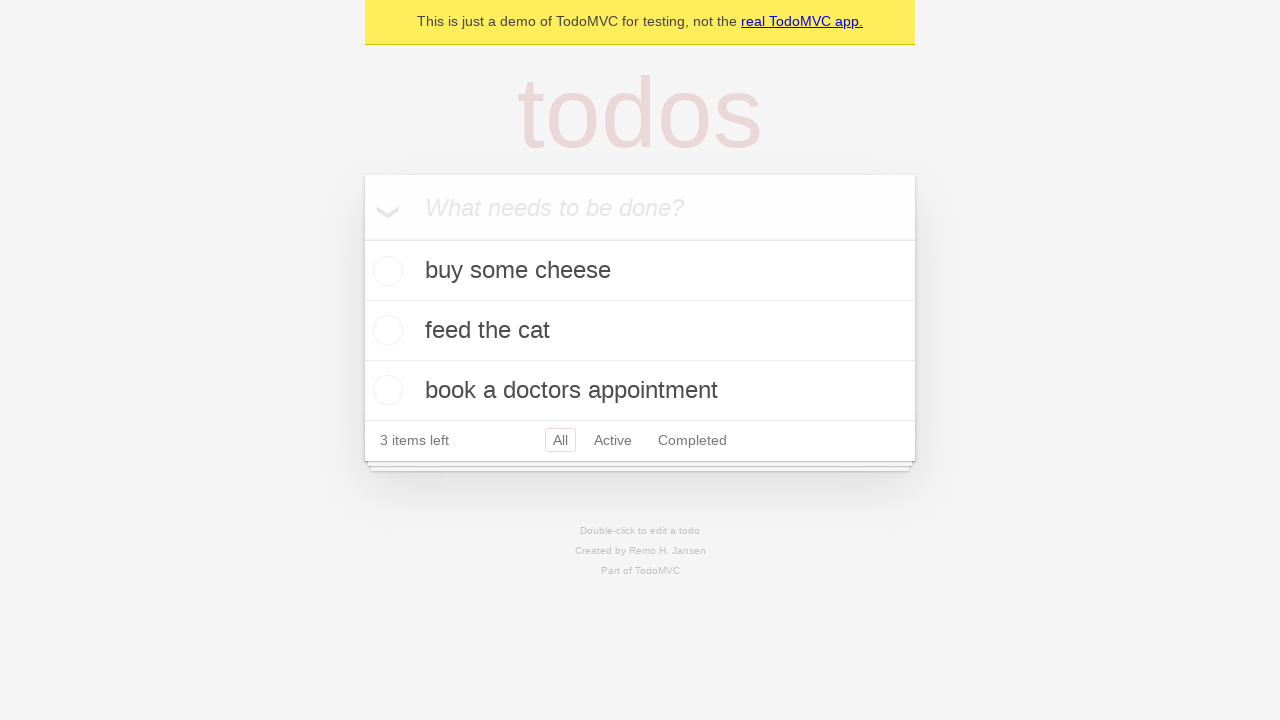

All 3 todos loaded and visible
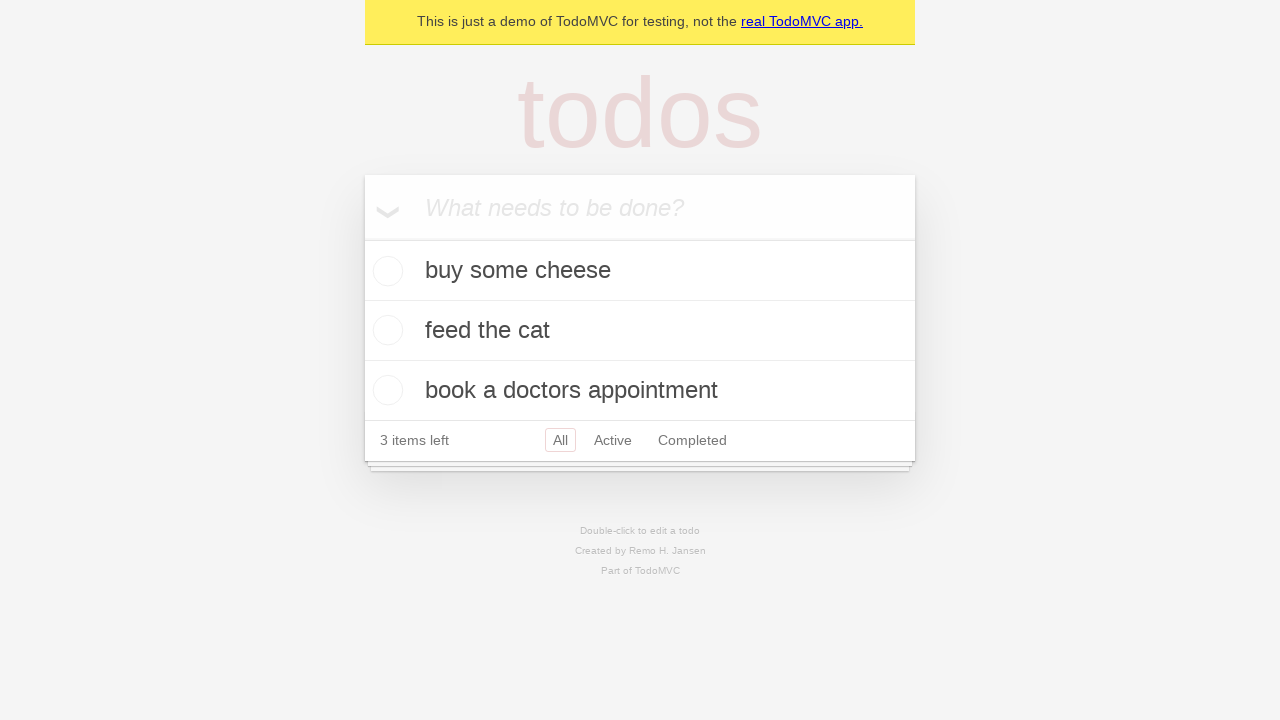

Clicked Active filter link at (613, 440) on internal:role=link[name="Active"i]
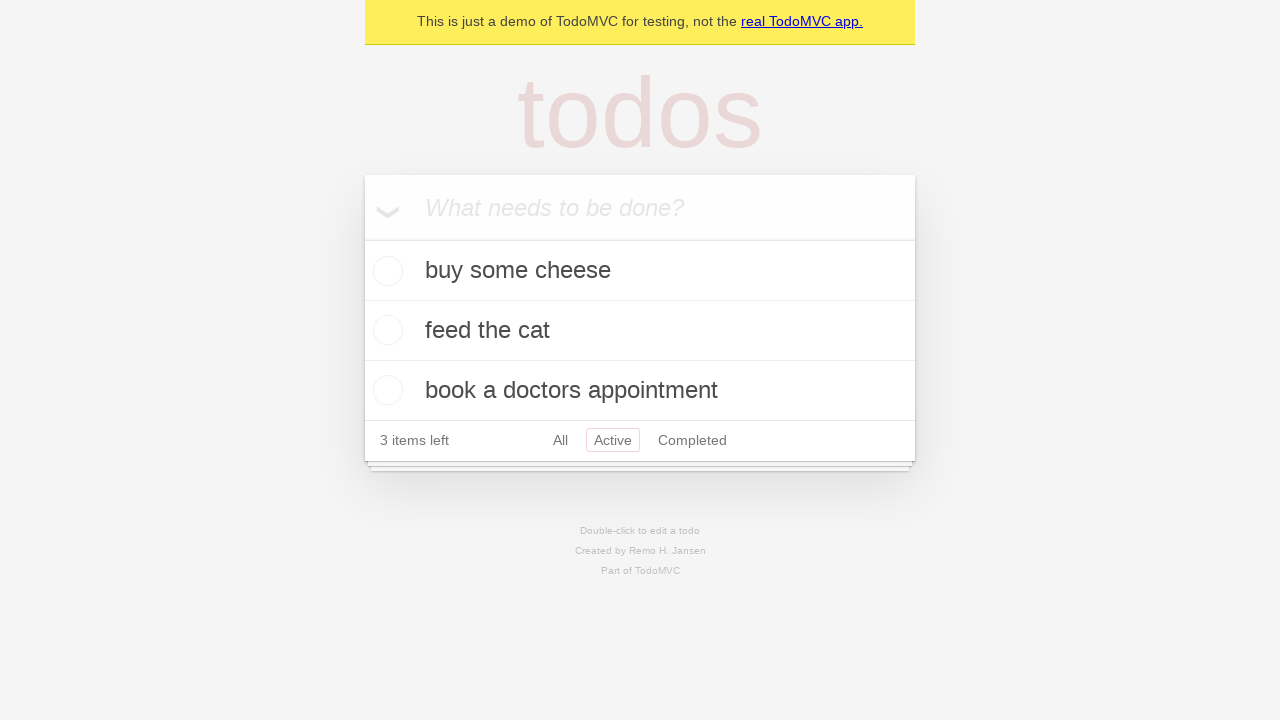

Clicked Completed filter link to verify it gets highlighted at (692, 440) on internal:role=link[name="Completed"i]
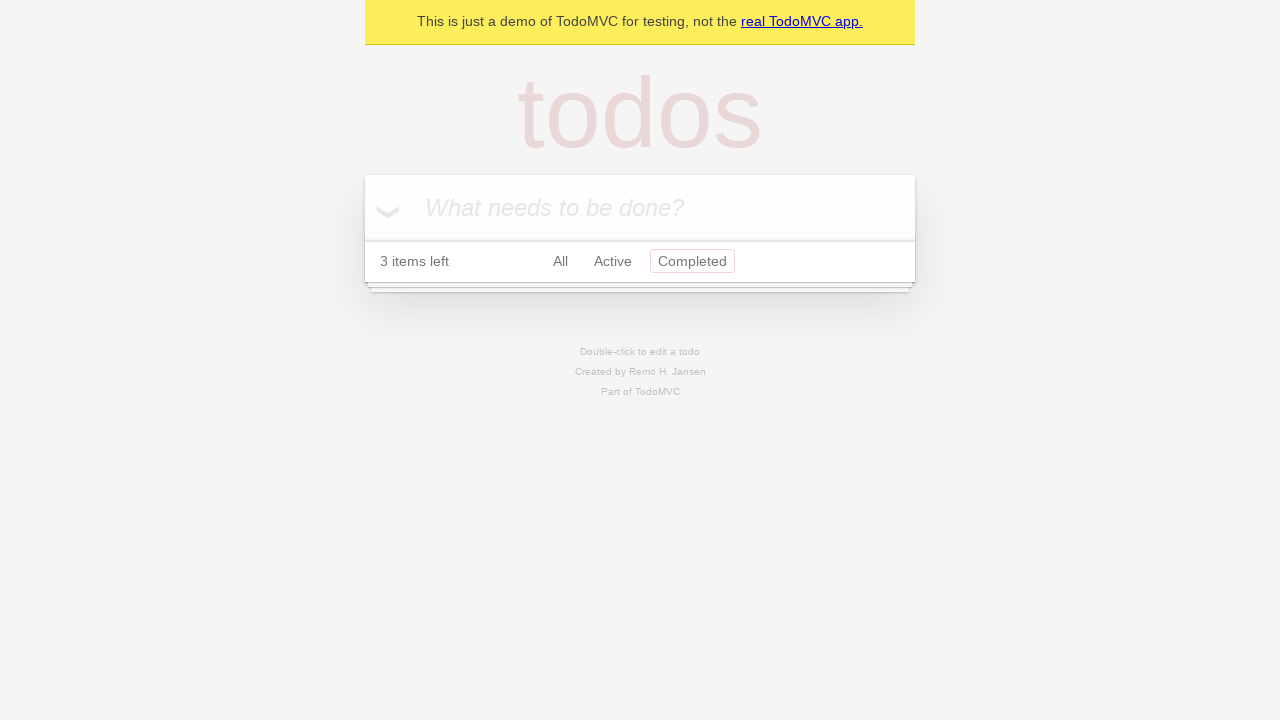

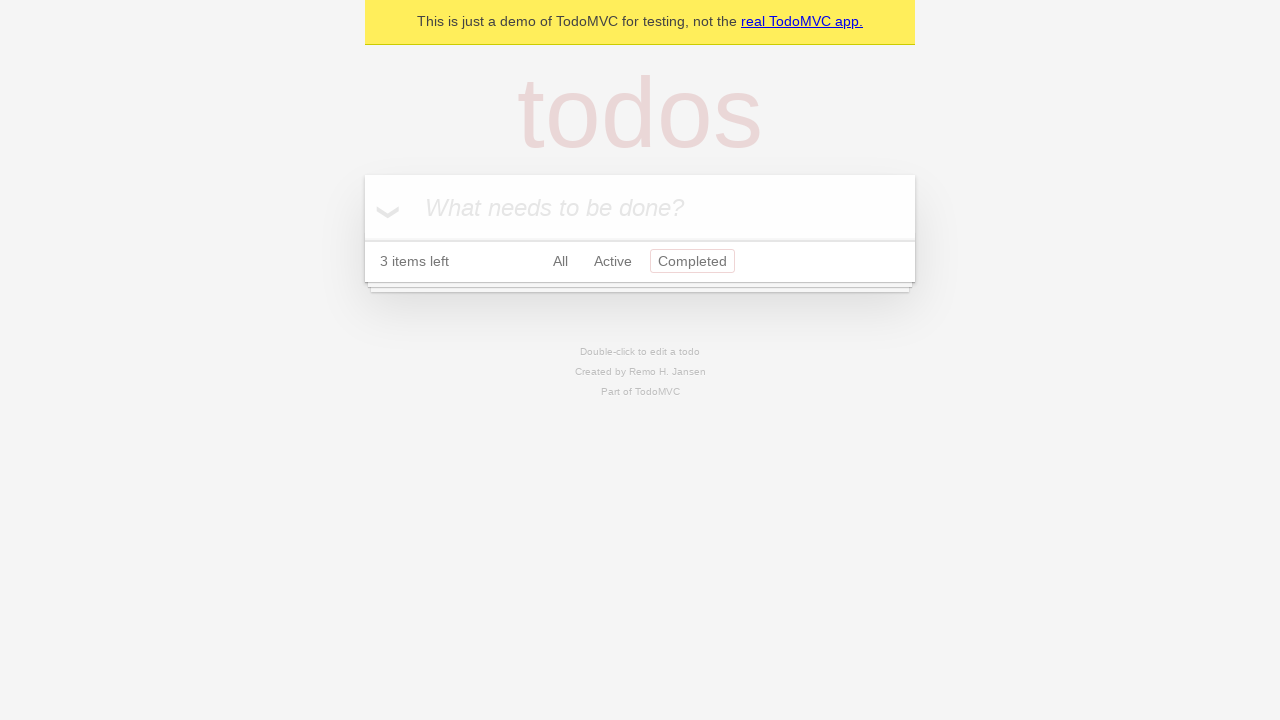